Demonstrates drag and drop action by dragging element A onto element B

Starting URL: https://crossbrowsertesting.github.io/drag-and-drop

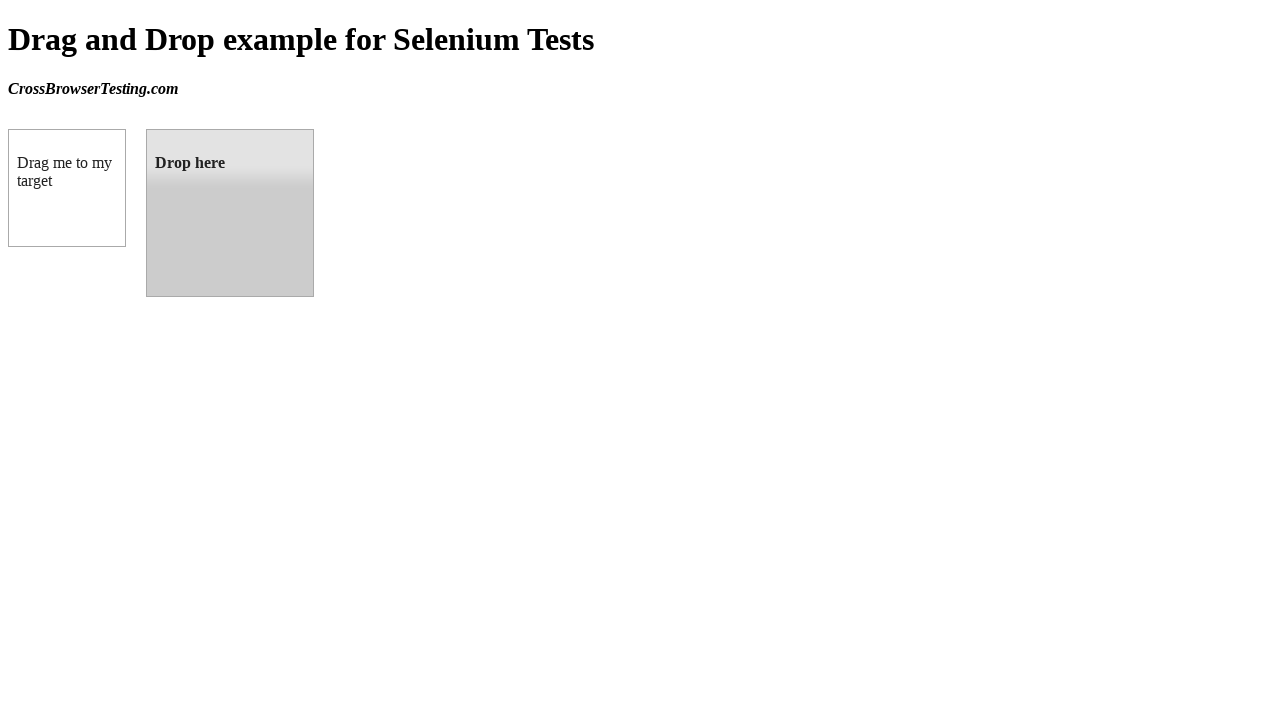

Navigated to drag and drop demo page
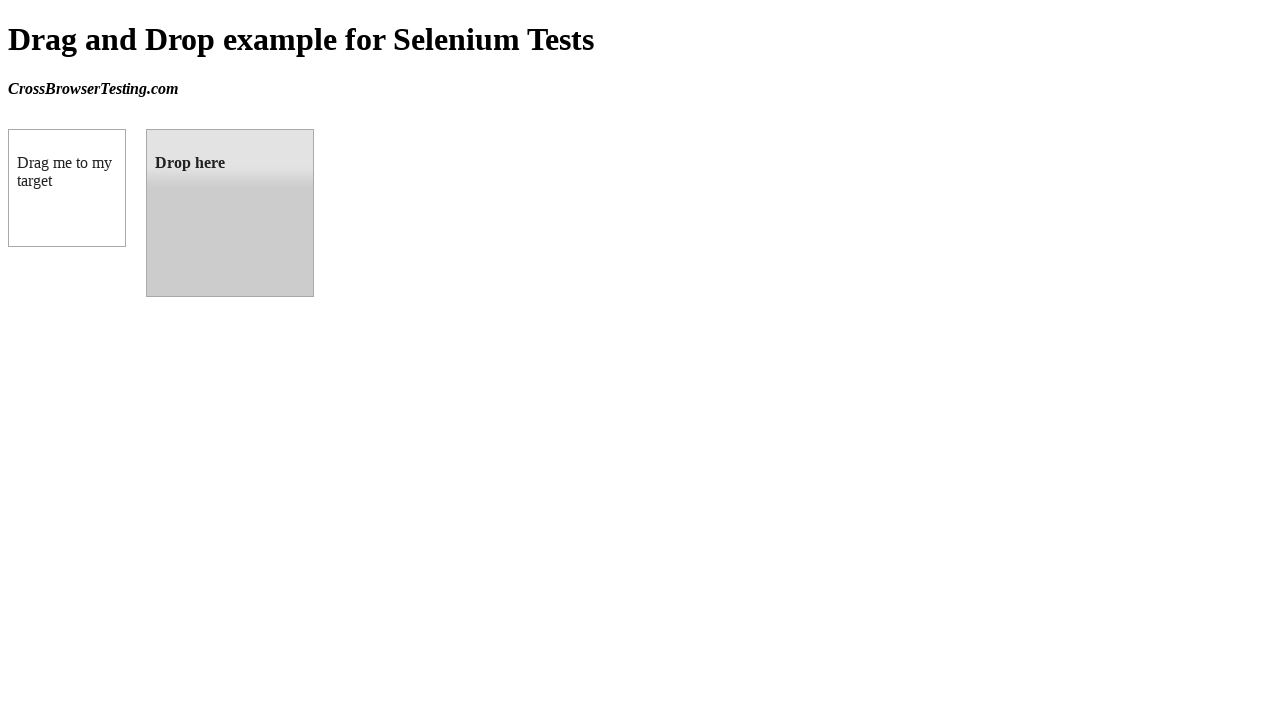

Located draggable element A
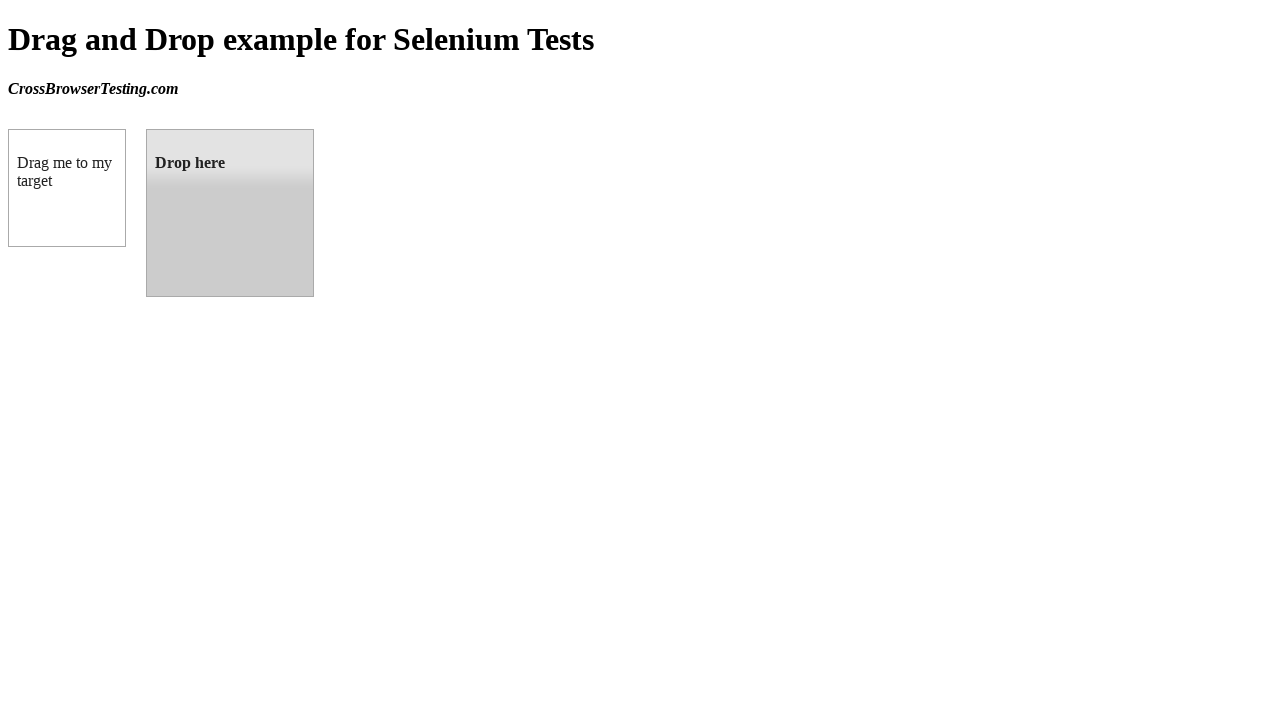

Located droppable element B
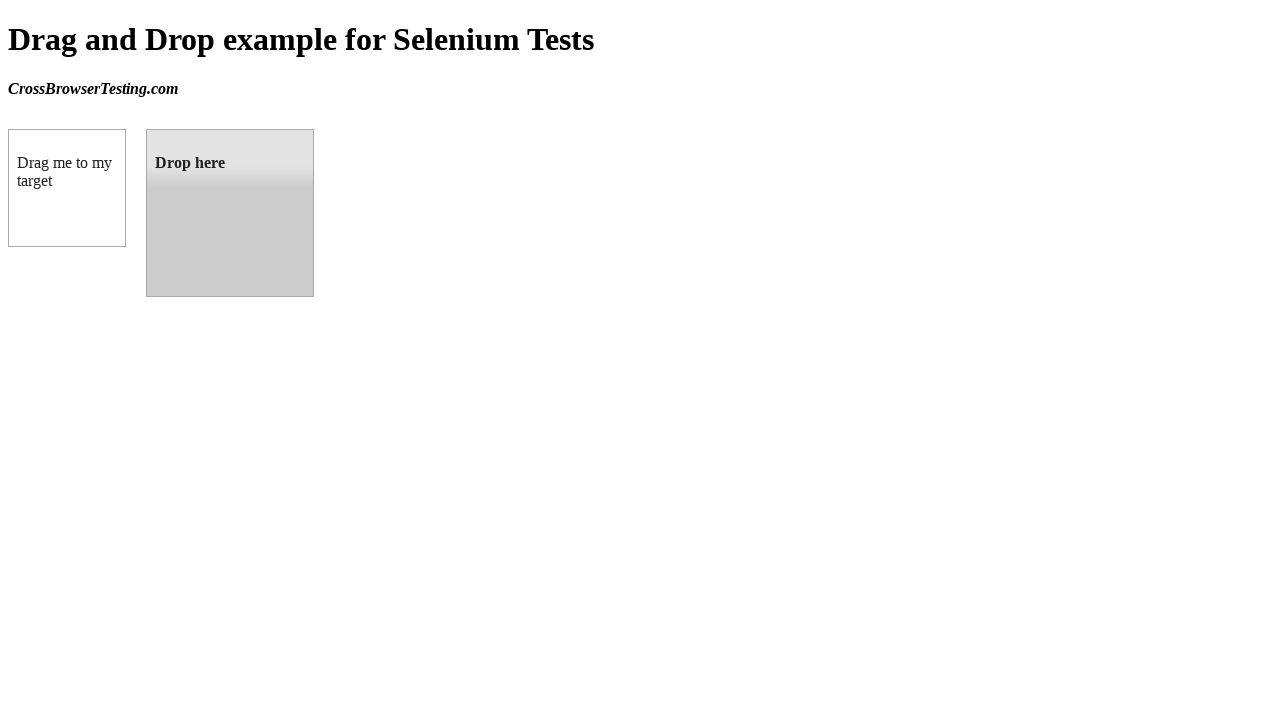

Dragged element A onto element B at (230, 213)
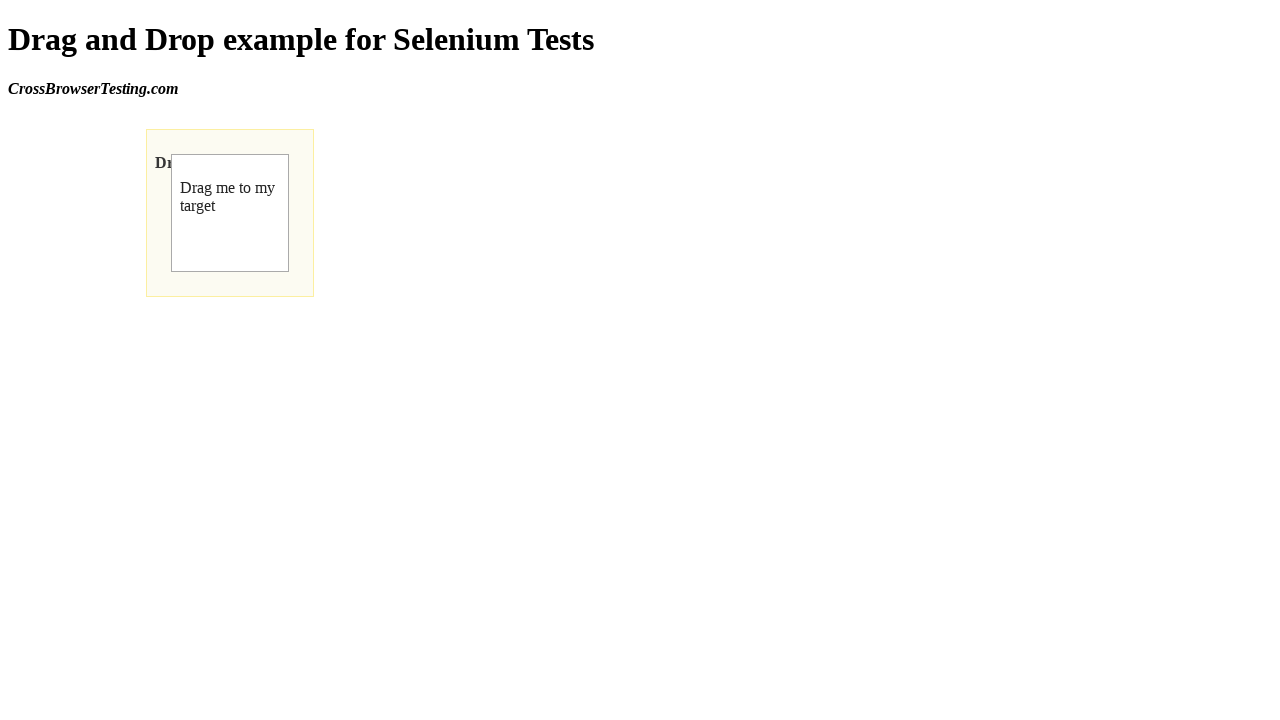

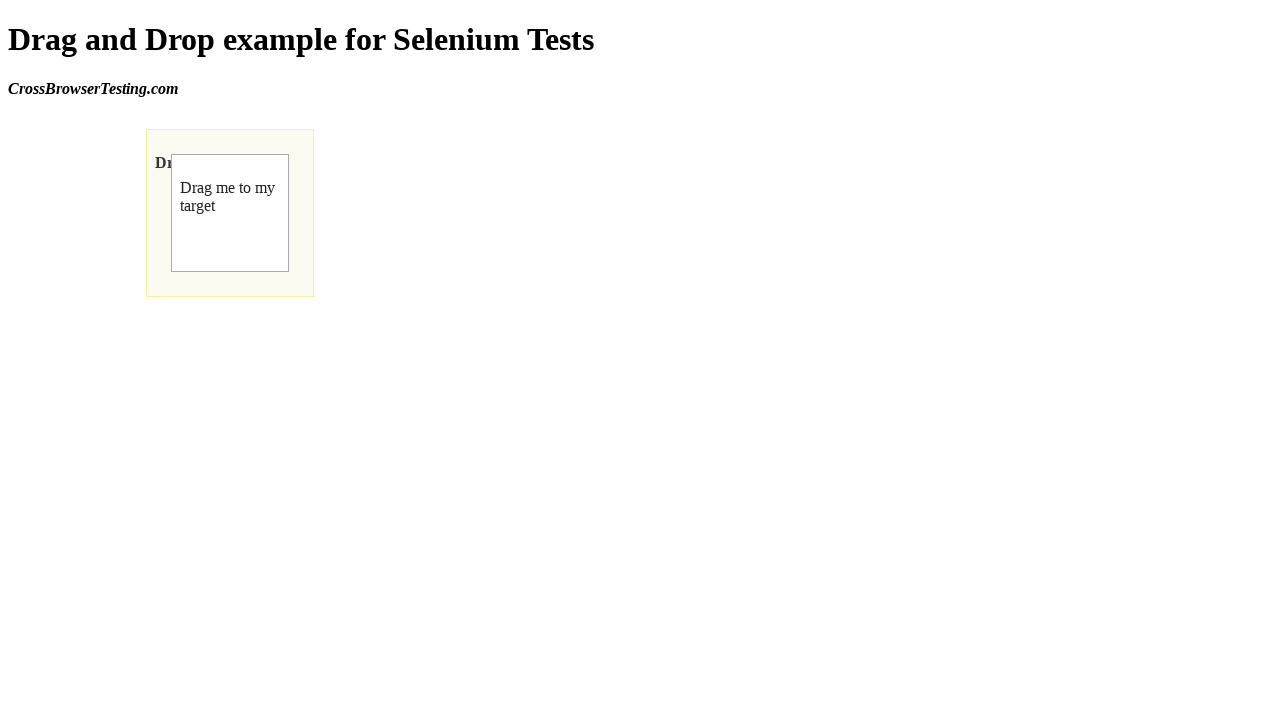